Clicks a button and verifies element visibility and text content with multiple assertion methods

Starting URL: https://testeroprogramowania.github.io/selenium/wait2.html

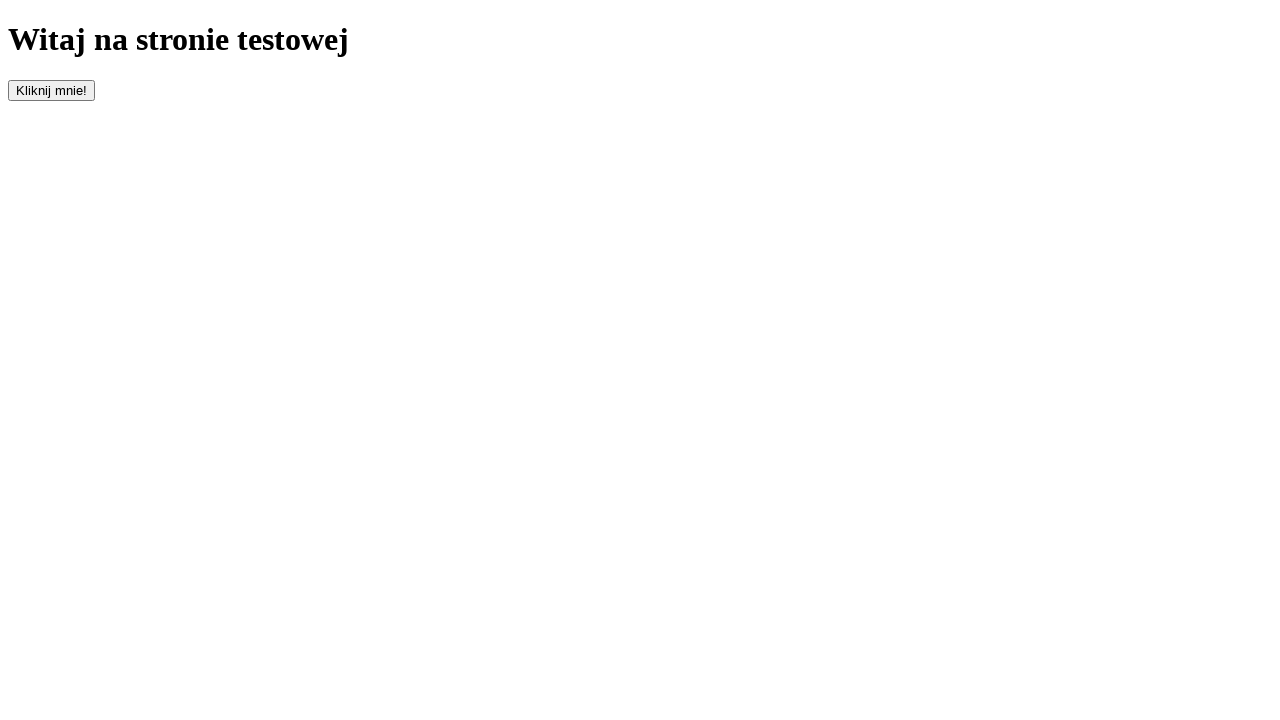

Clicked the 'clickOnMe' button to trigger text appearance at (52, 90) on #clickOnMe
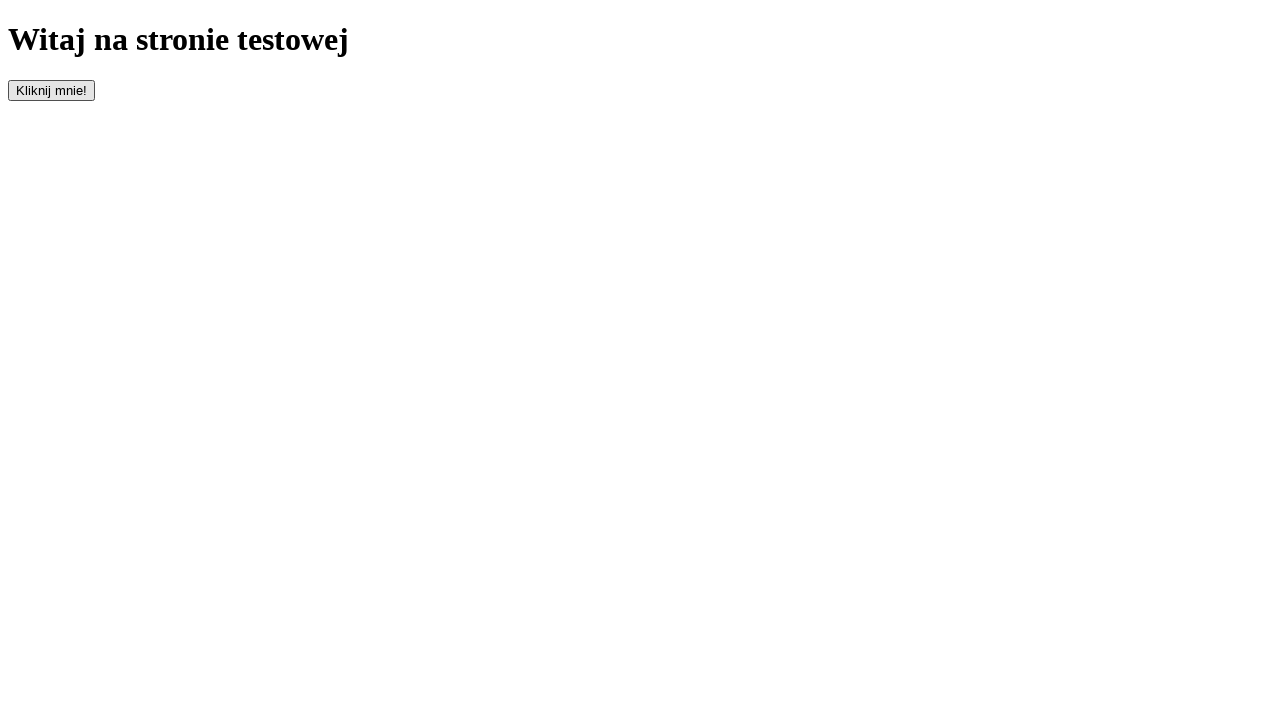

Paragraph element became visible after button click
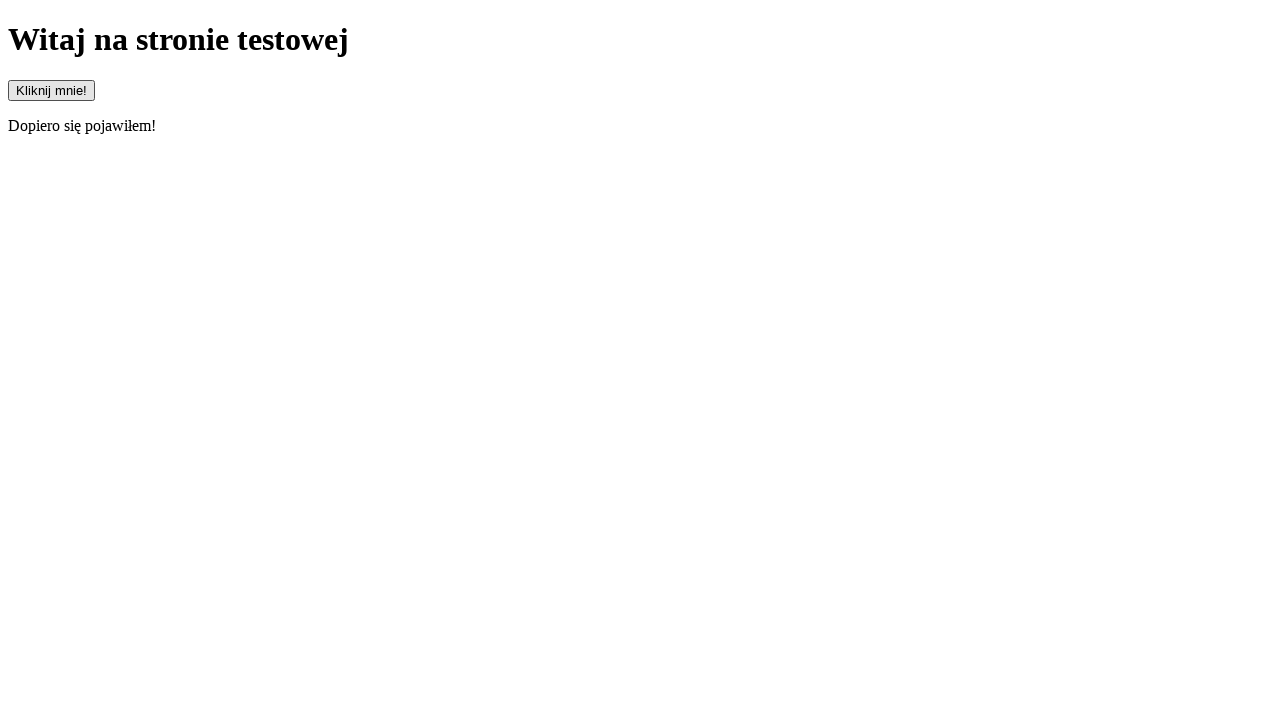

Located the paragraph element
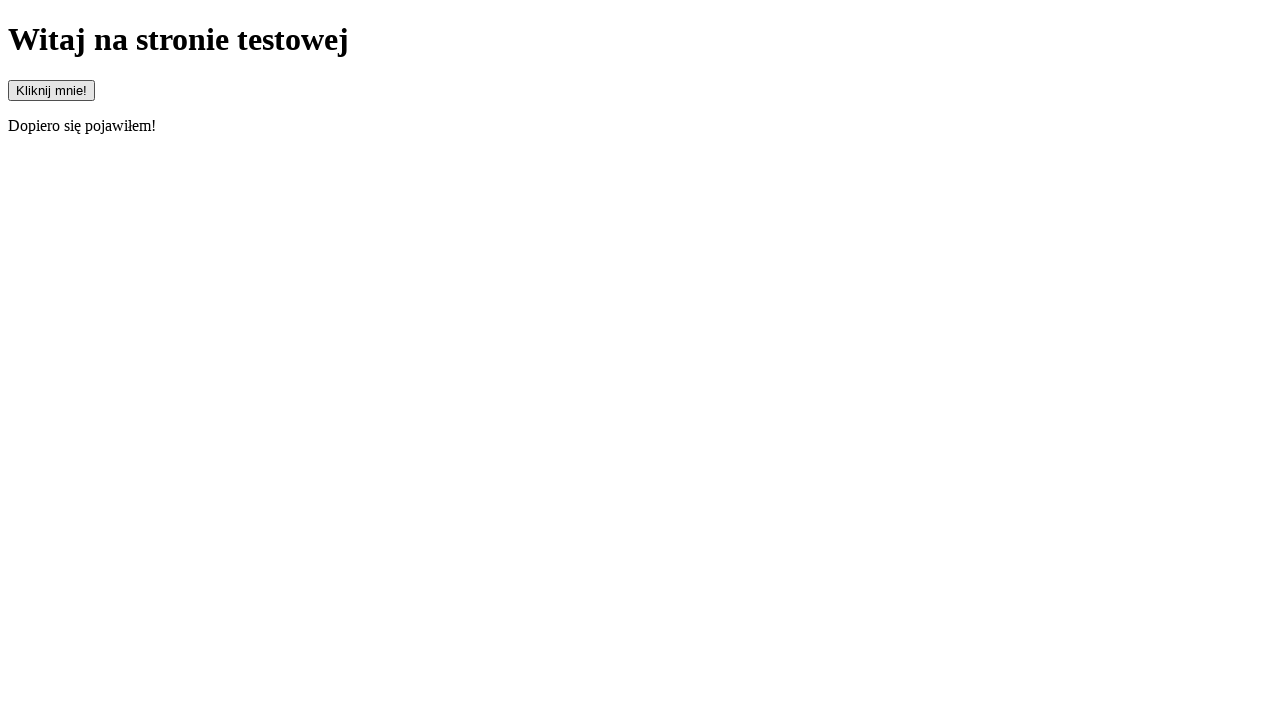

Asserted that paragraph is visible (equality check)
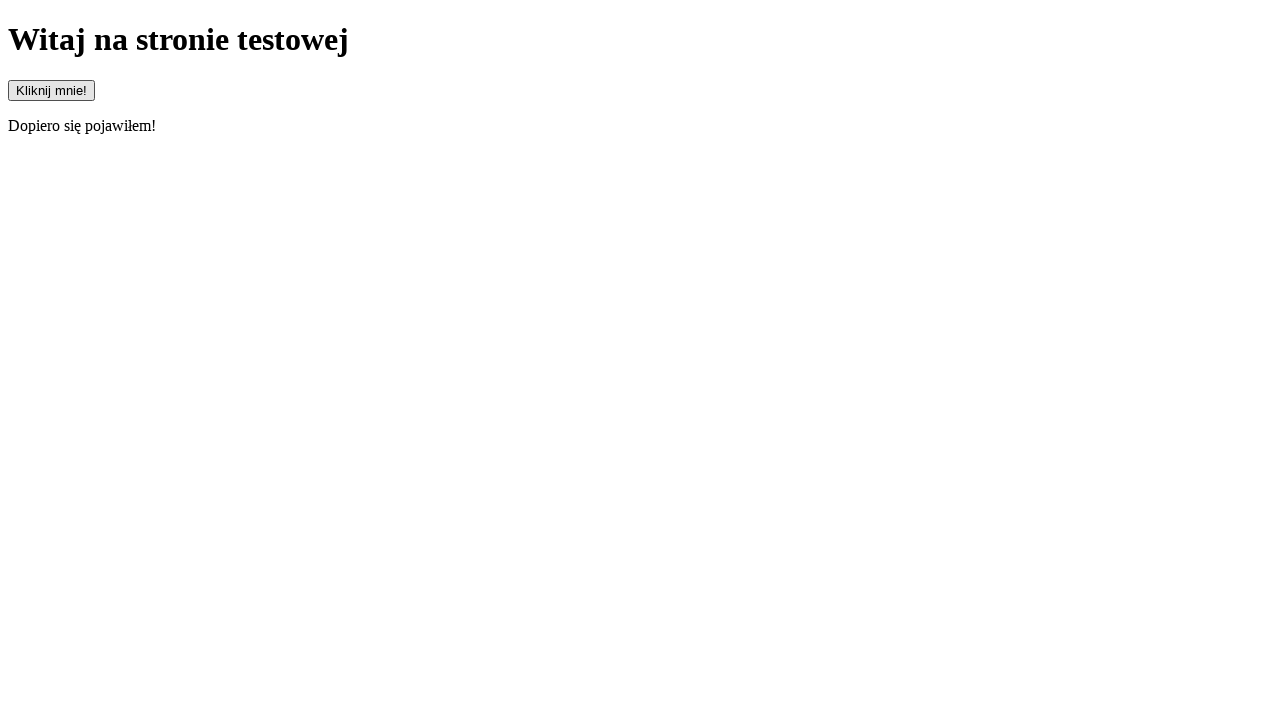

Asserted that paragraph is visible (boolean check)
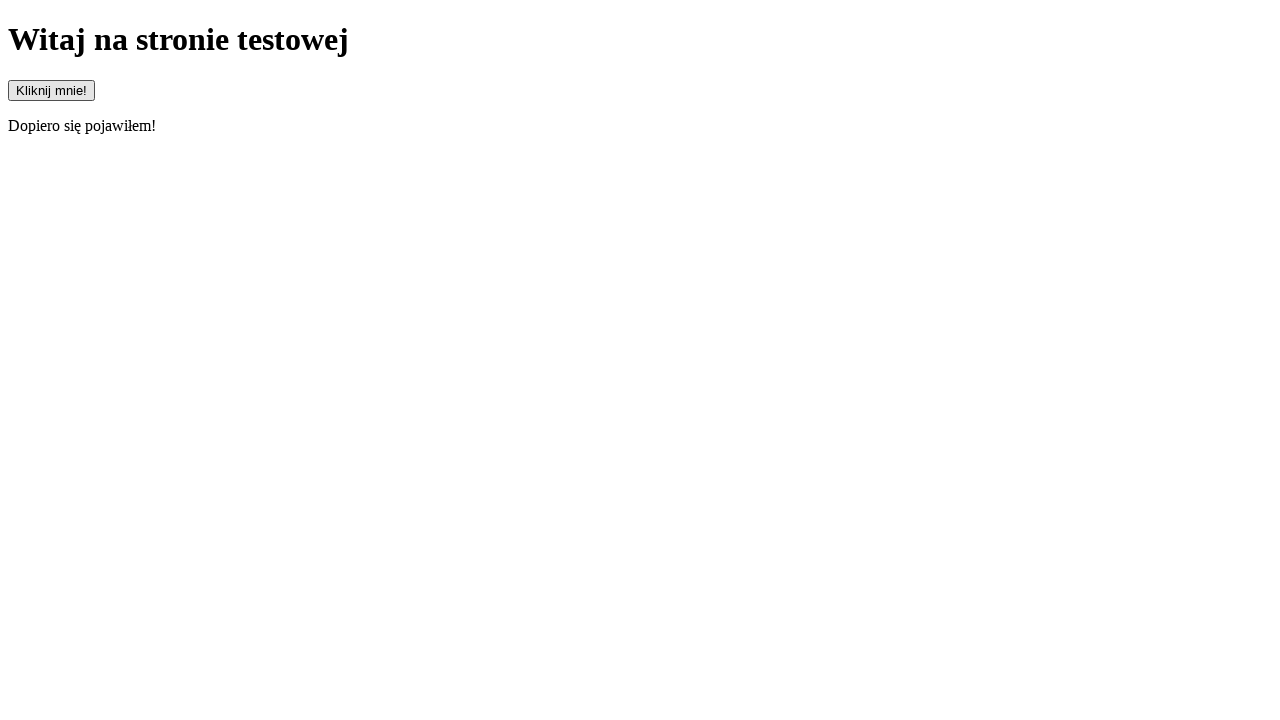

Asserted paragraph text equals 'Dopiero się pojawiłem!'
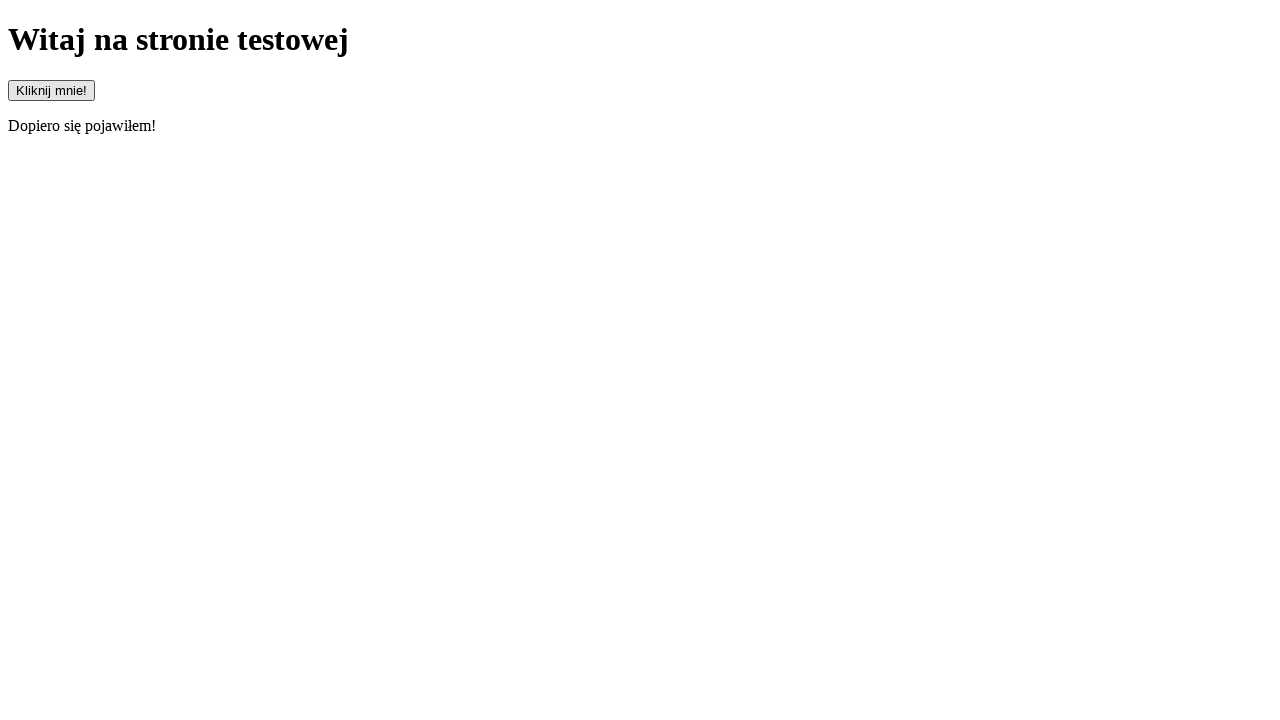

Asserted paragraph text contains 'Dopiero'
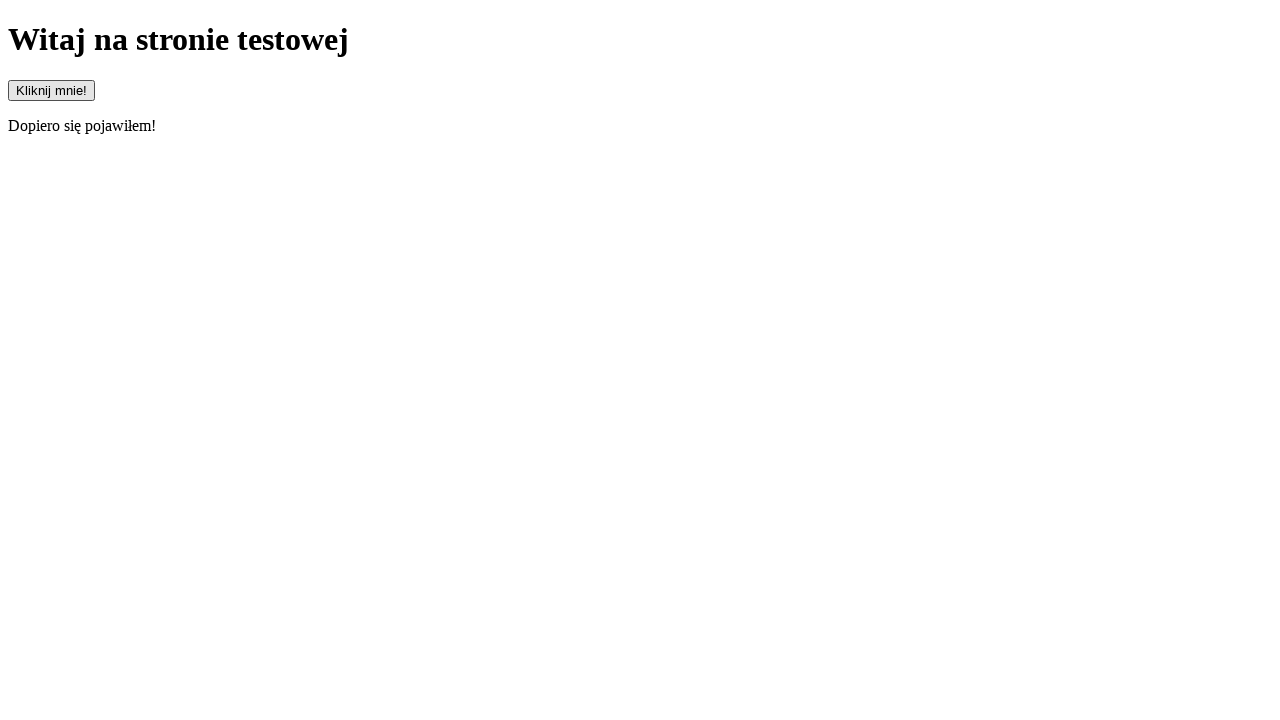

Asserted paragraph text ends with 'pojawiłem!'
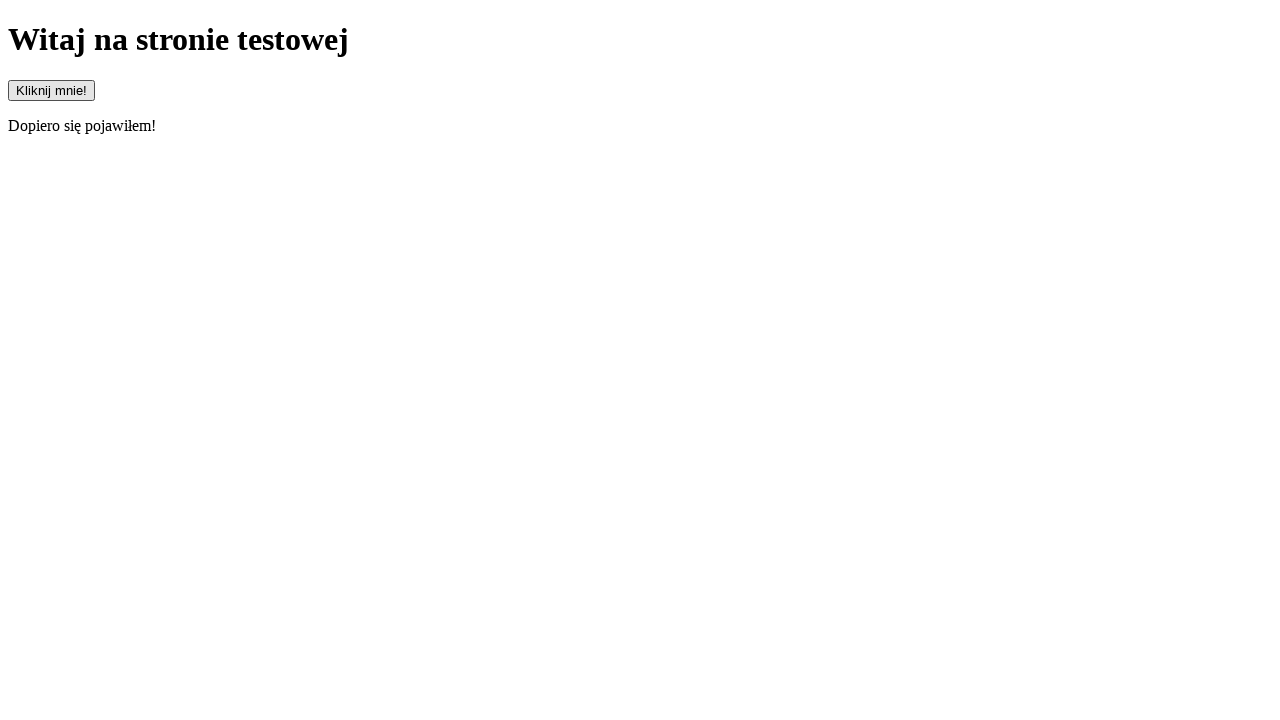

Asserted paragraph text starts with 'Dopiero'
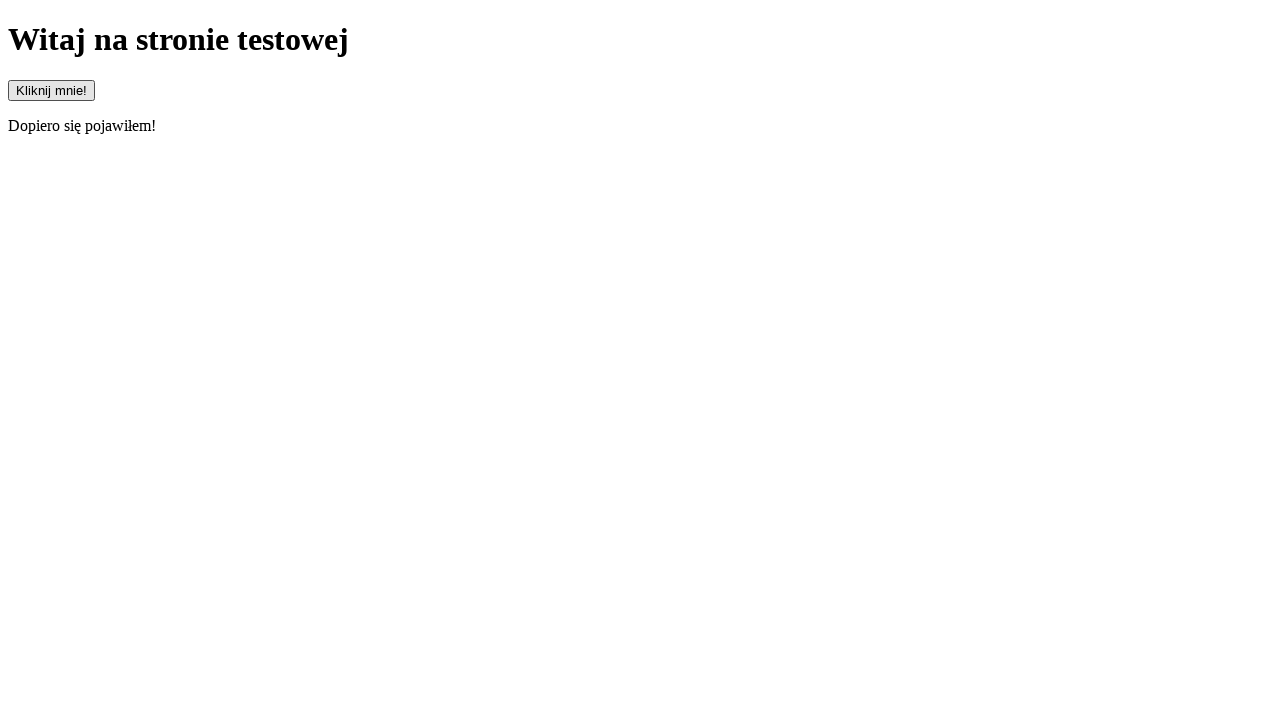

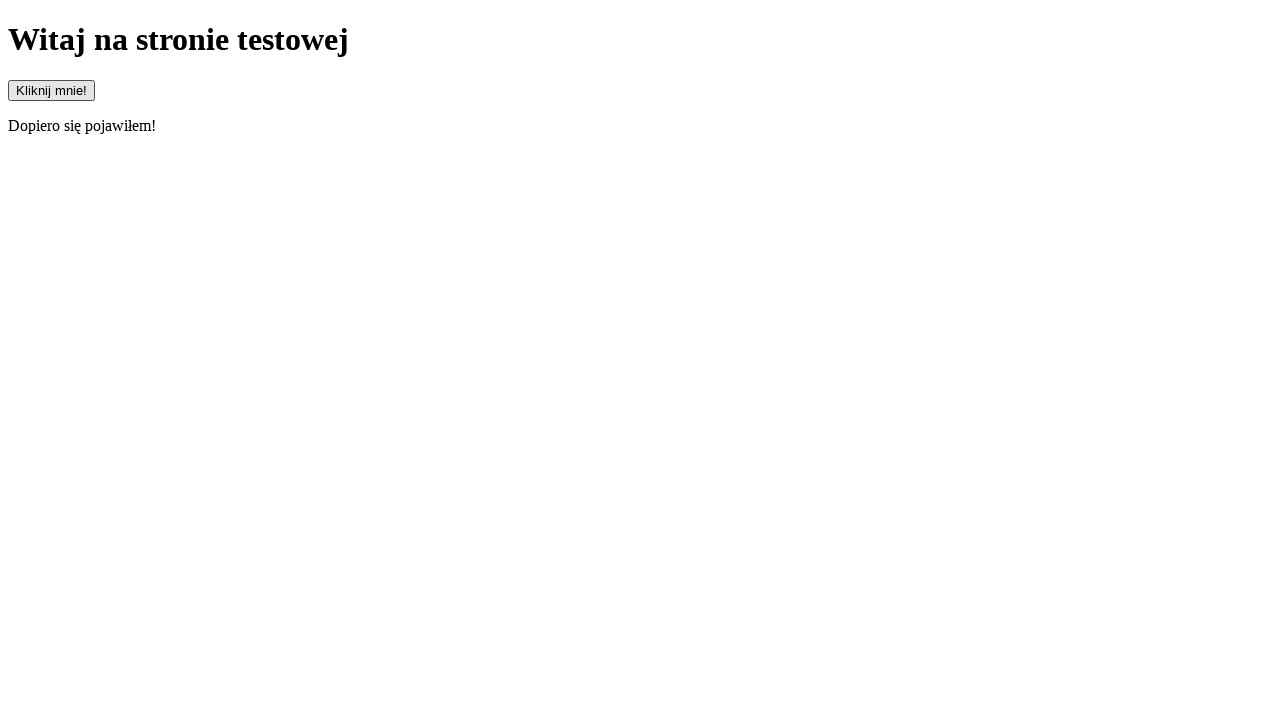